Tests right-click (context click) functionality on a button element using mouse actions

Starting URL: https://demoqa.com/buttons

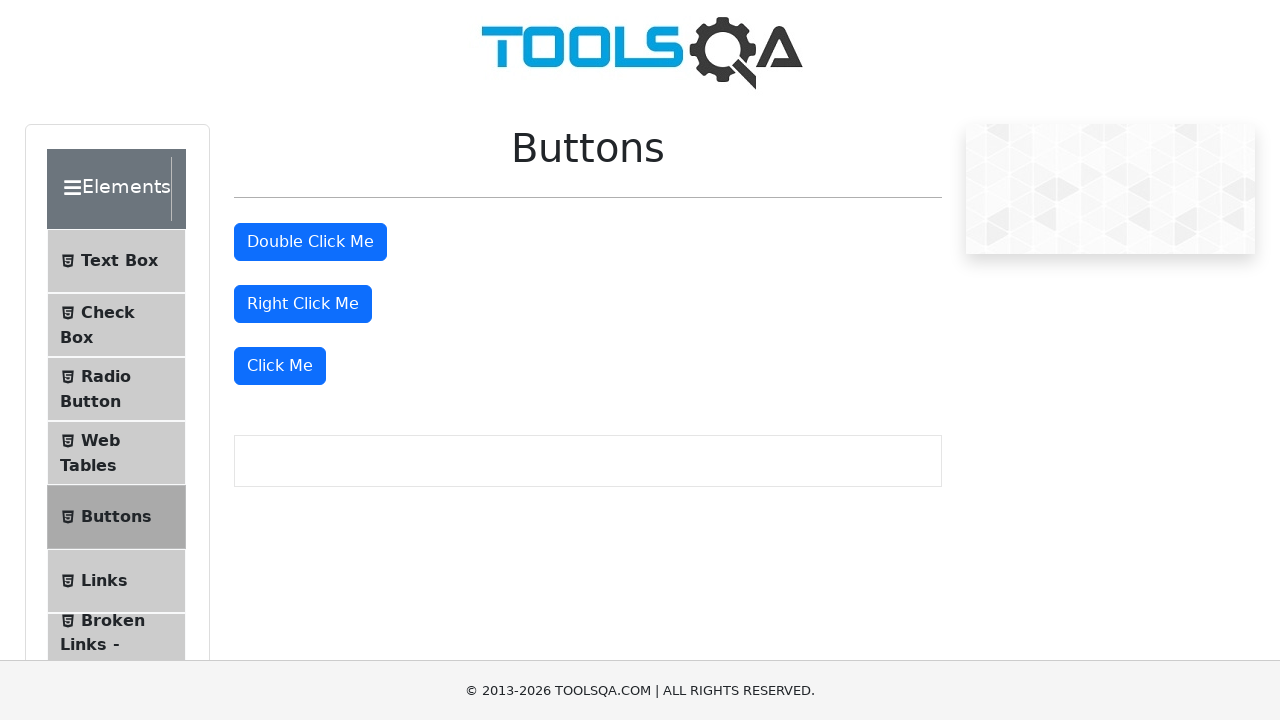

Right-click button element is now visible
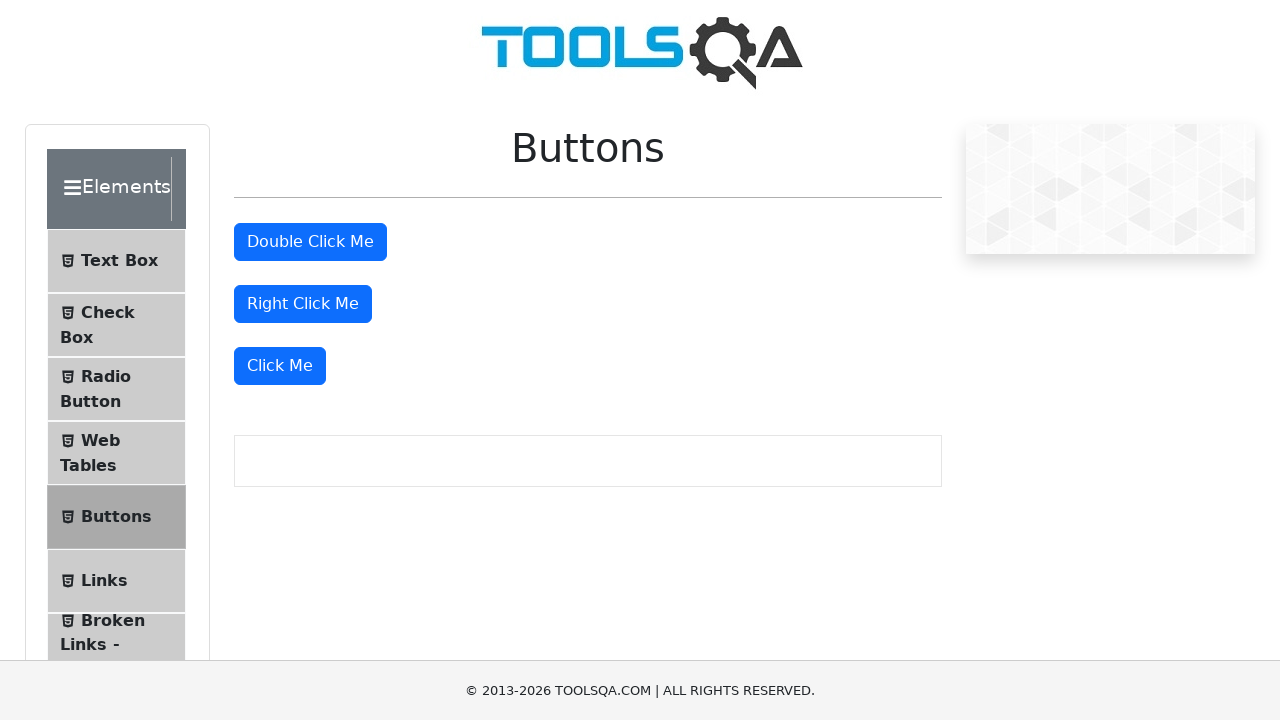

Performed right-click (context click) on the button element at (303, 304) on #rightClickBtn
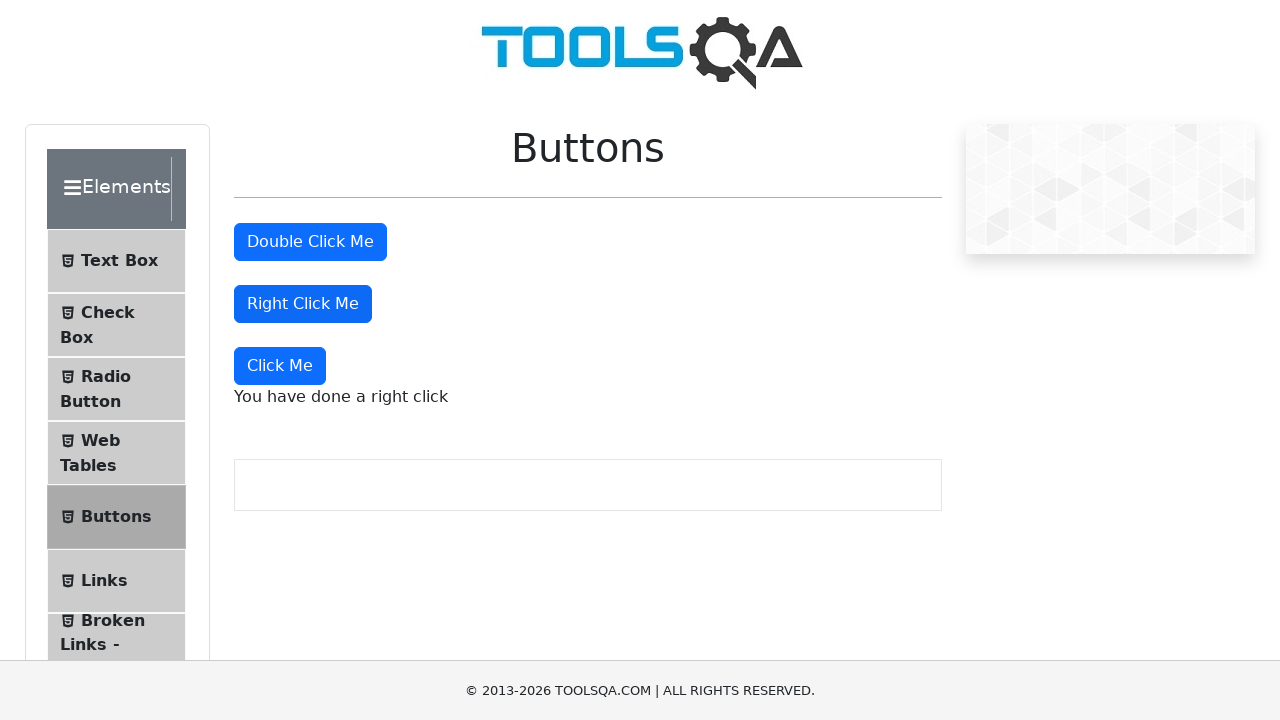

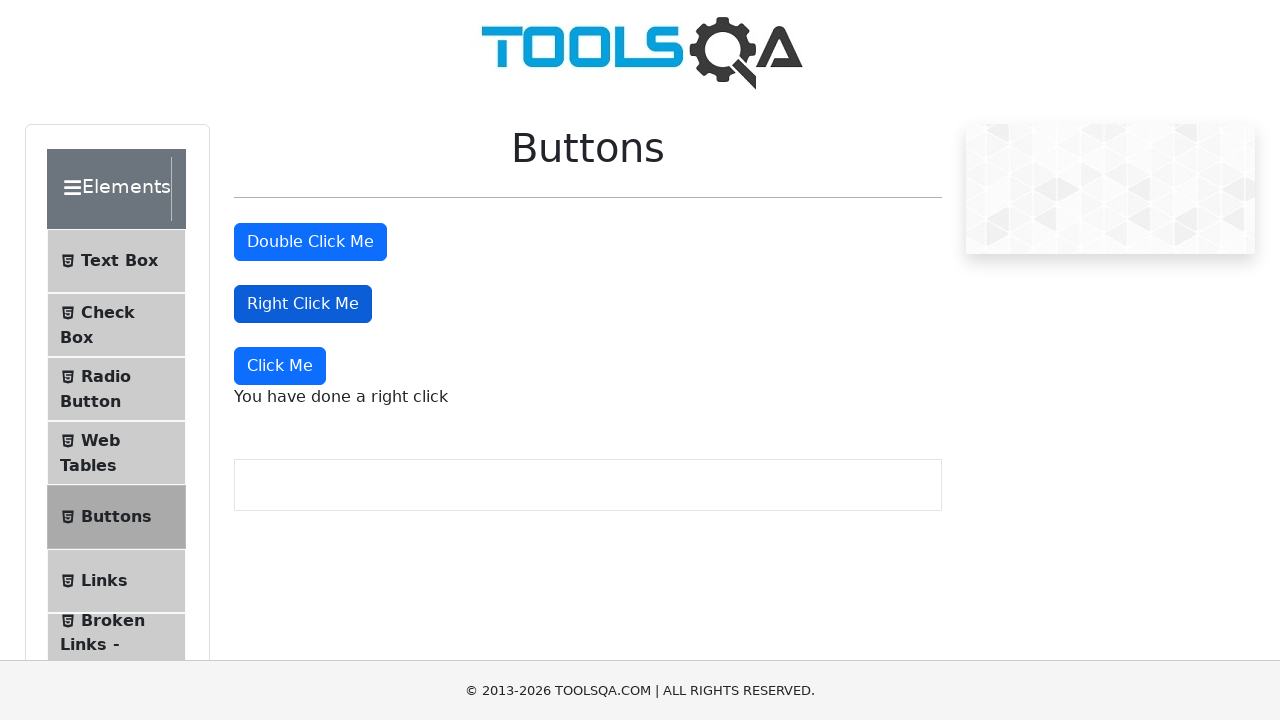